Tests a data types form by filling in various fields (name, address, email, phone, city, country, job position, company) while leaving zip code empty, then submits and verifies that empty fields show error styling while filled fields show success styling.

Starting URL: https://bonigarcia.dev/selenium-webdriver-java/data-types.html

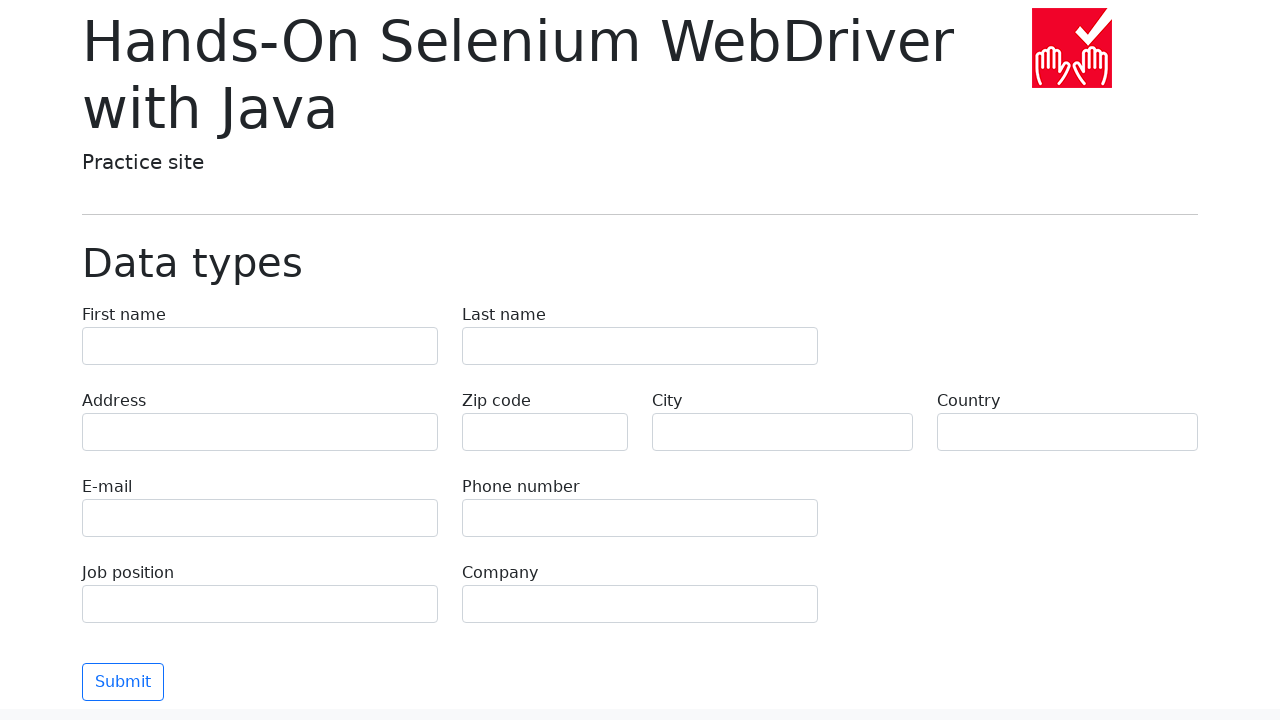

Filled first name field with 'Иван' on input[name='first-name']
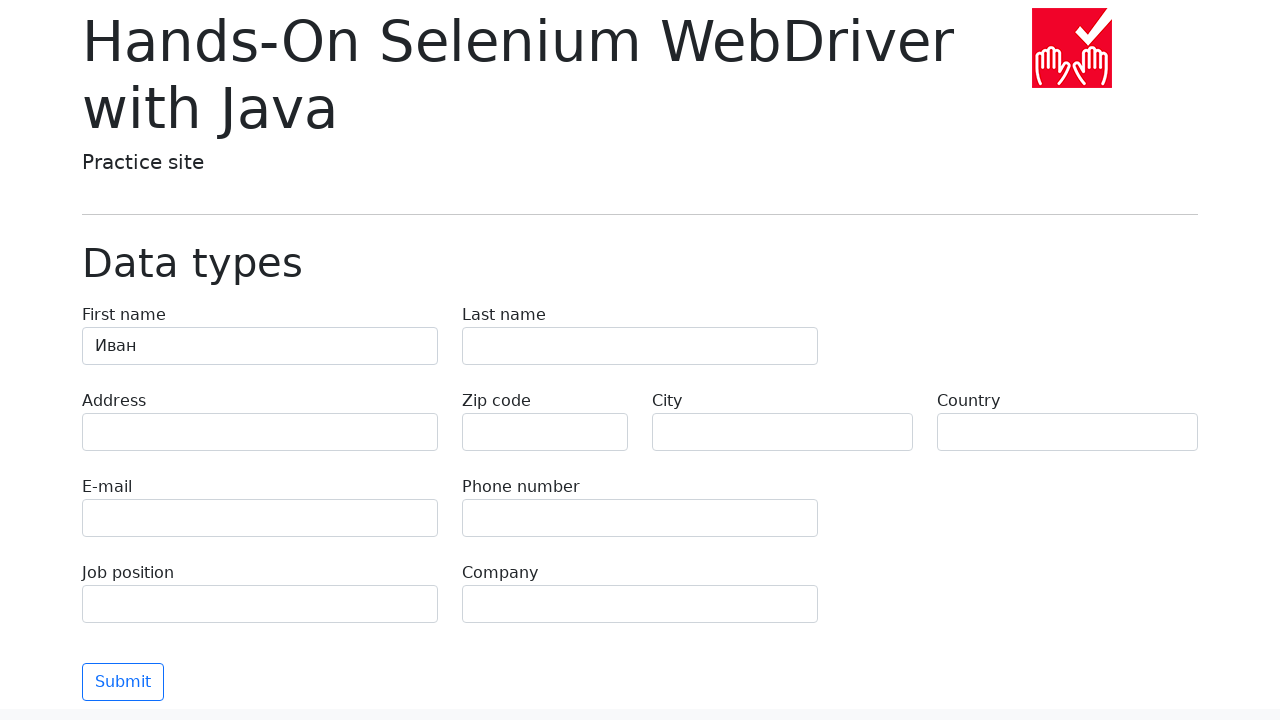

Filled last name field with 'Петров' on input[name='last-name']
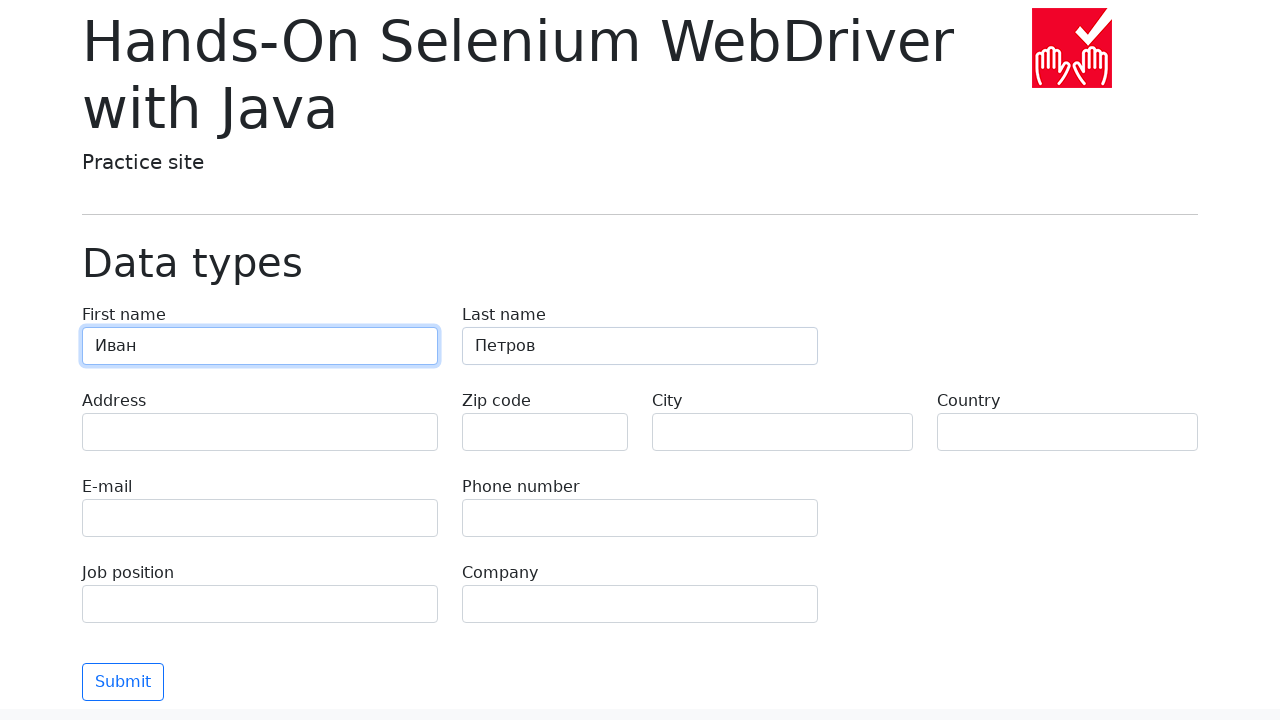

Filled address field with 'Ленина, 55-3' on input[name='address']
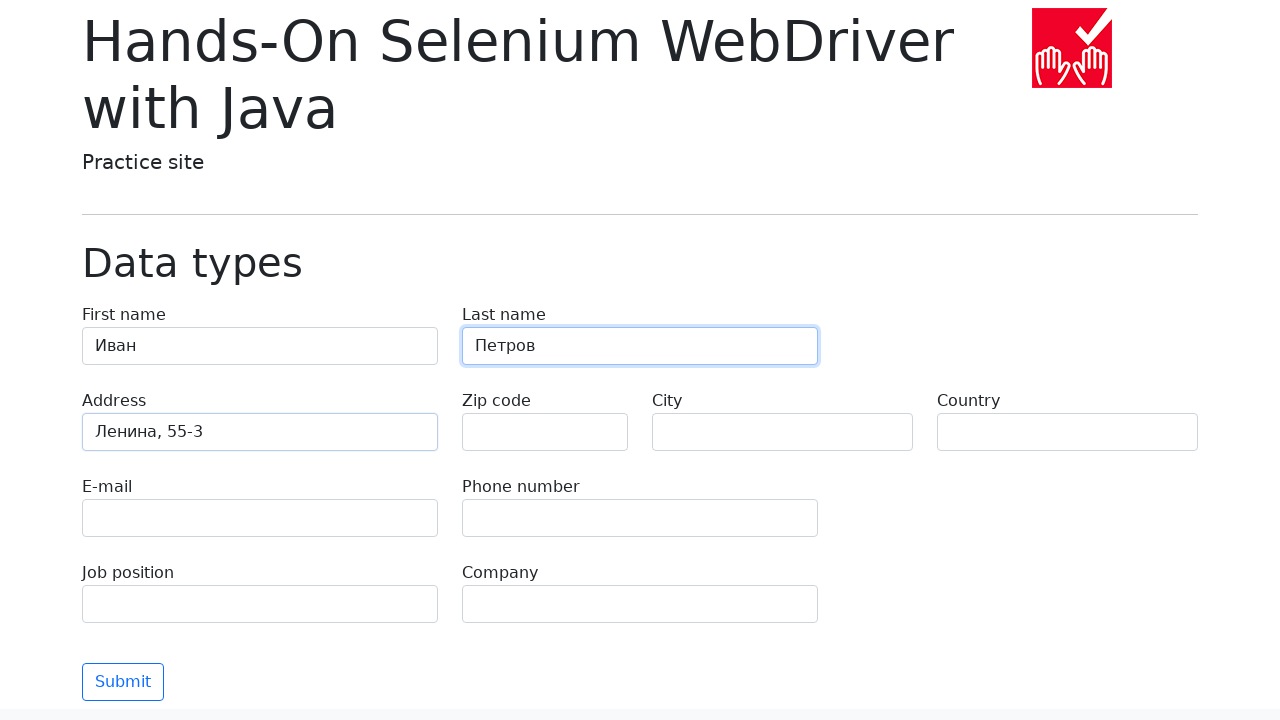

Filled email field with 'test@skypro.com' on input[name='e-mail']
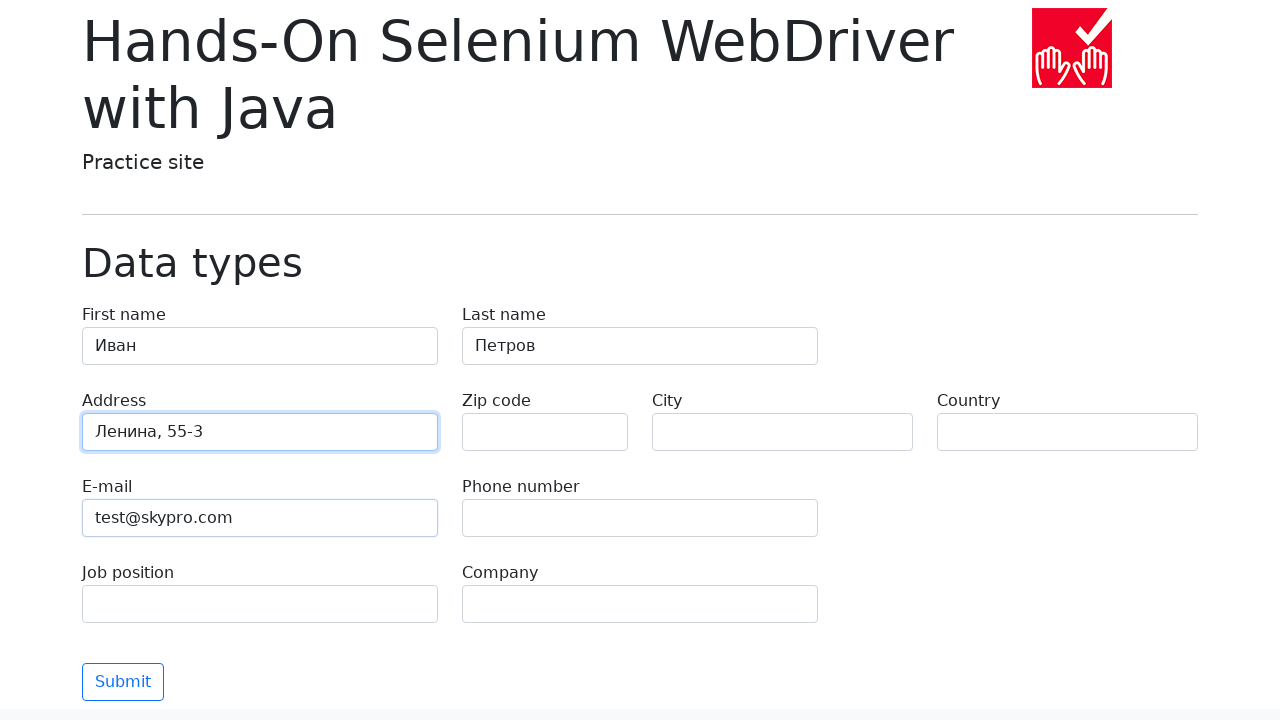

Filled phone field with '+7985899998787' on input[name='phone']
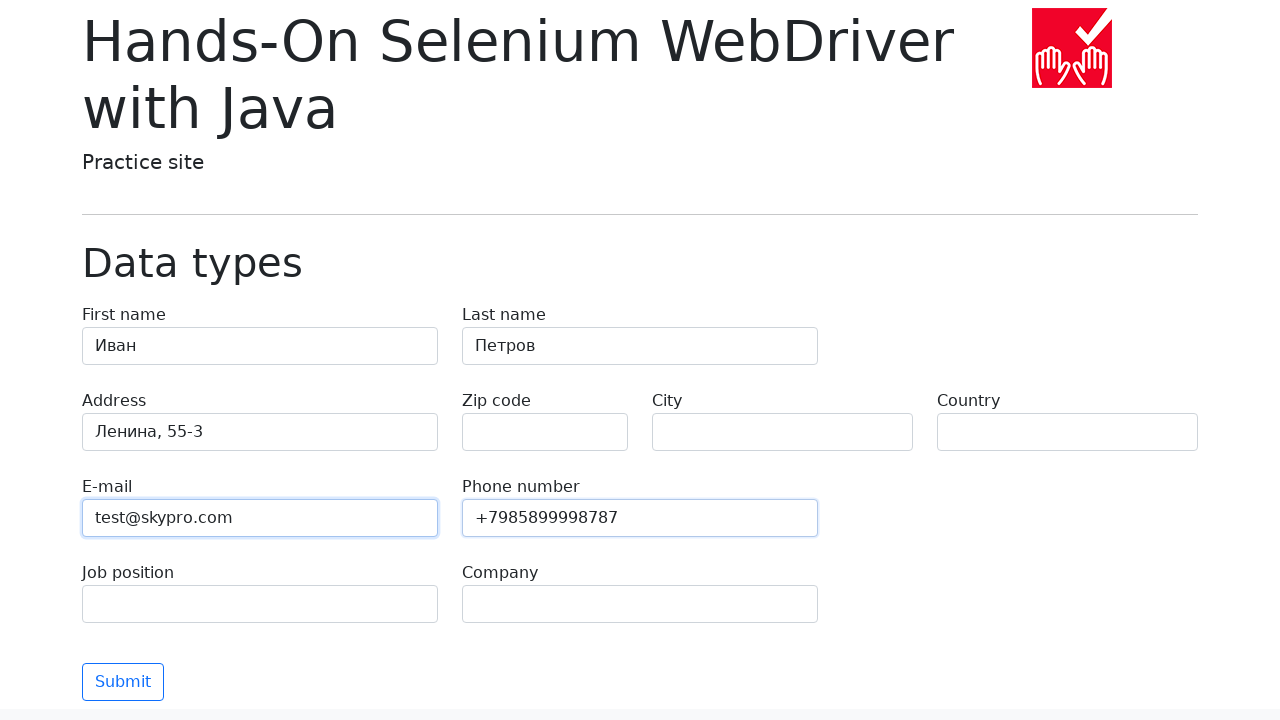

Left zip code field empty for validation testing on input[name='zip-code']
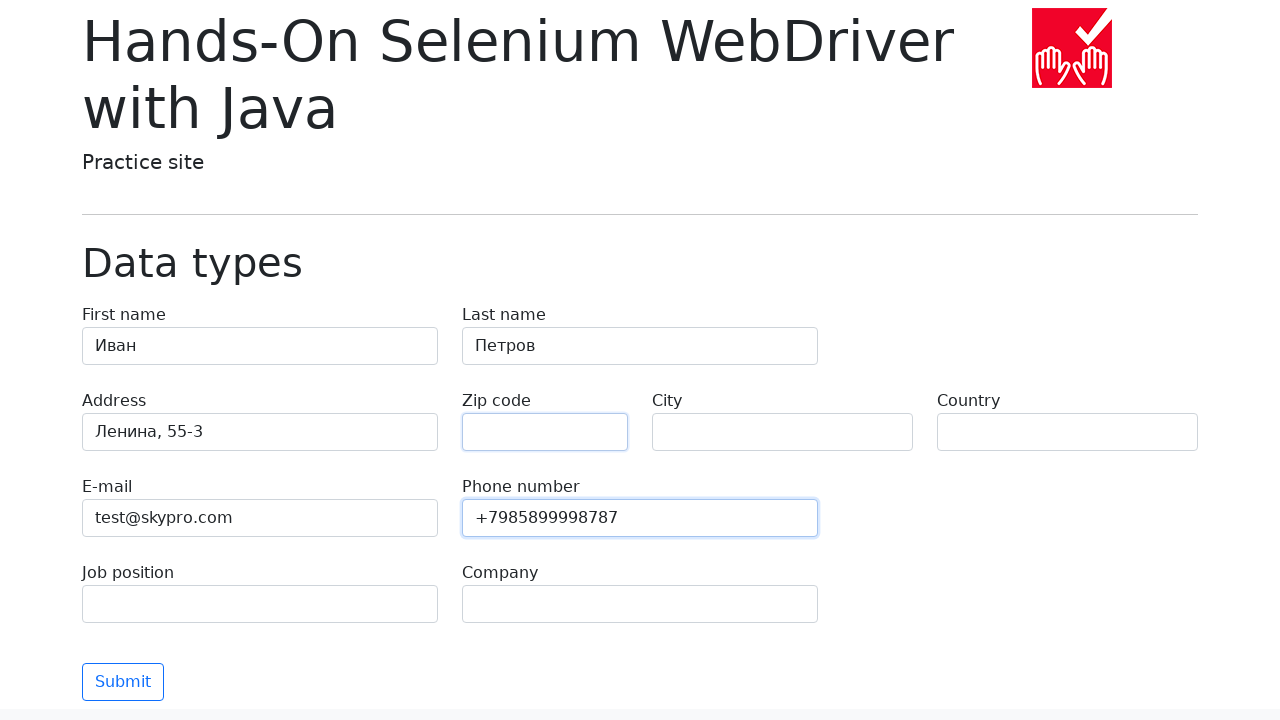

Filled city field with 'Москва' on input[name='city']
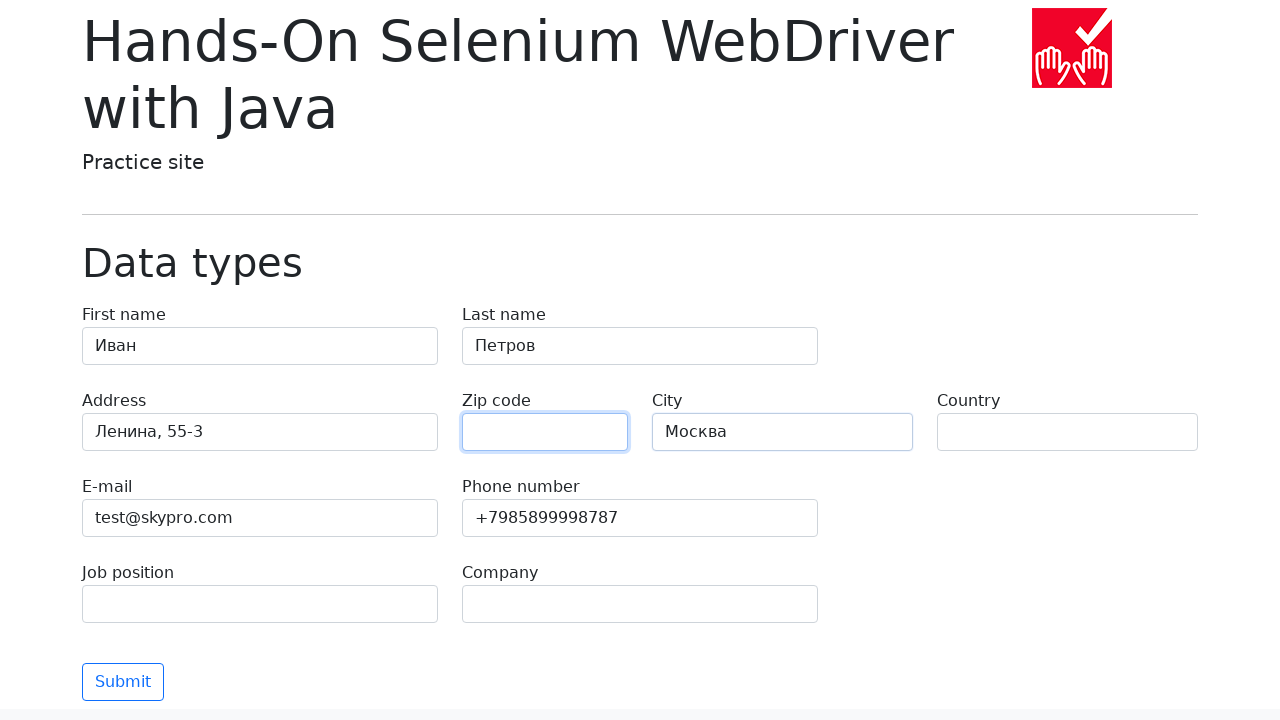

Filled country field with 'Россия' on input[name='country']
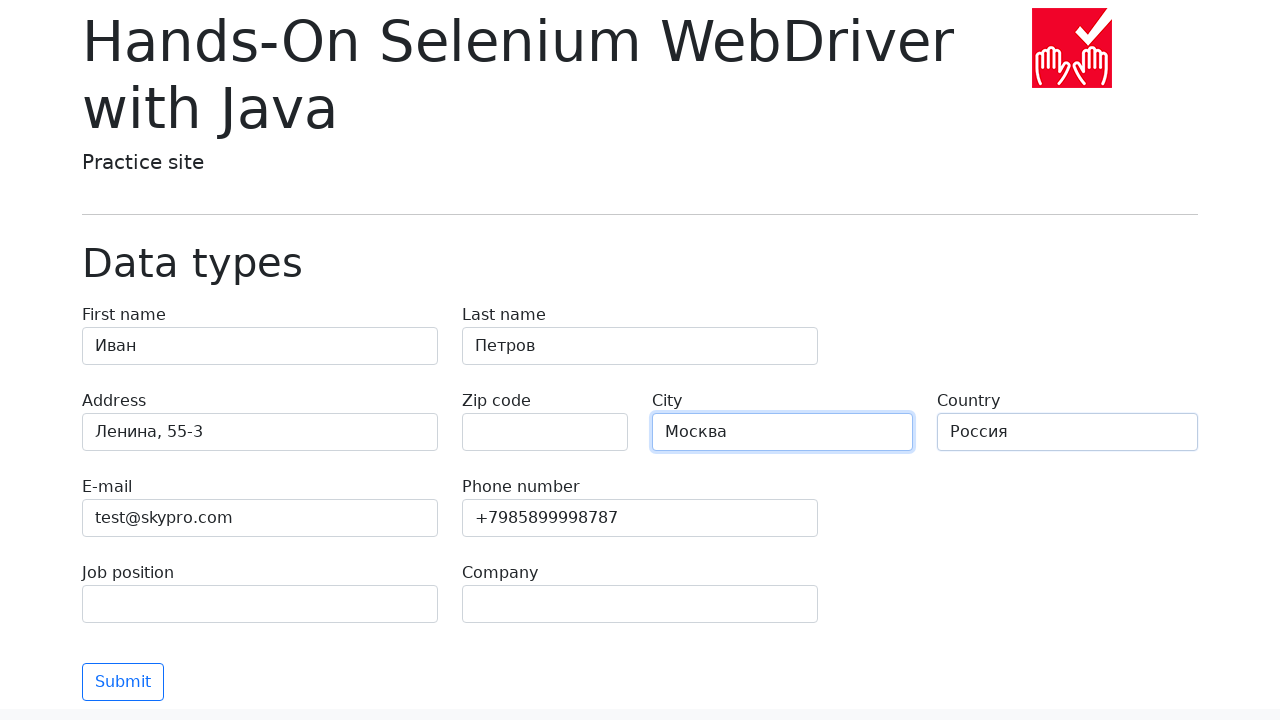

Filled job position field with 'QA' on input[name='job-position']
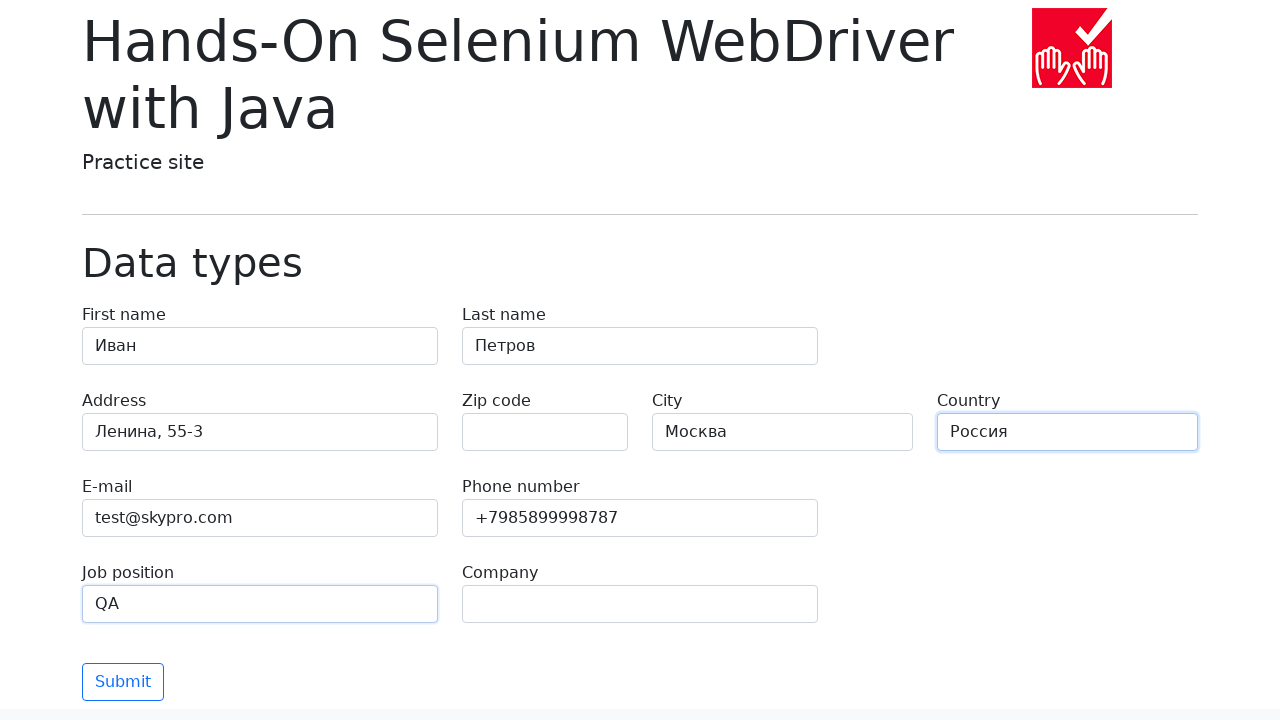

Filled company field with 'SkyPro' on input[name='company']
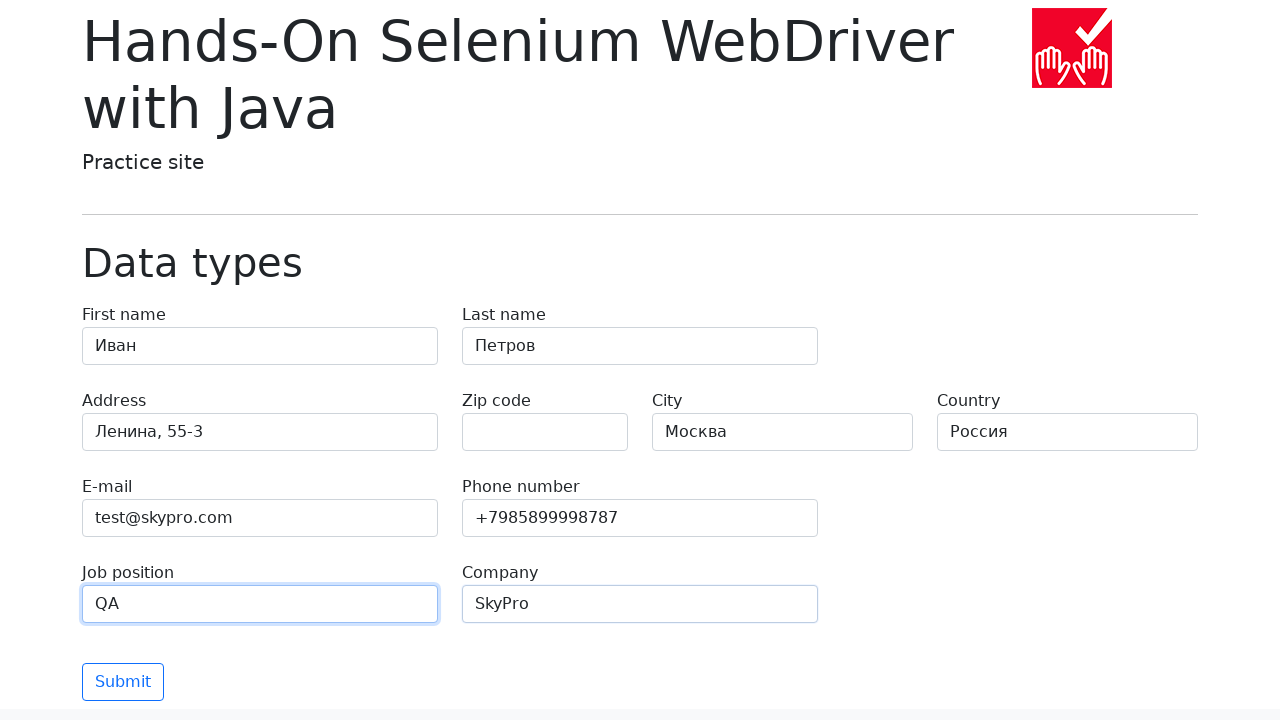

Clicked submit button to submit the form at (123, 682) on button
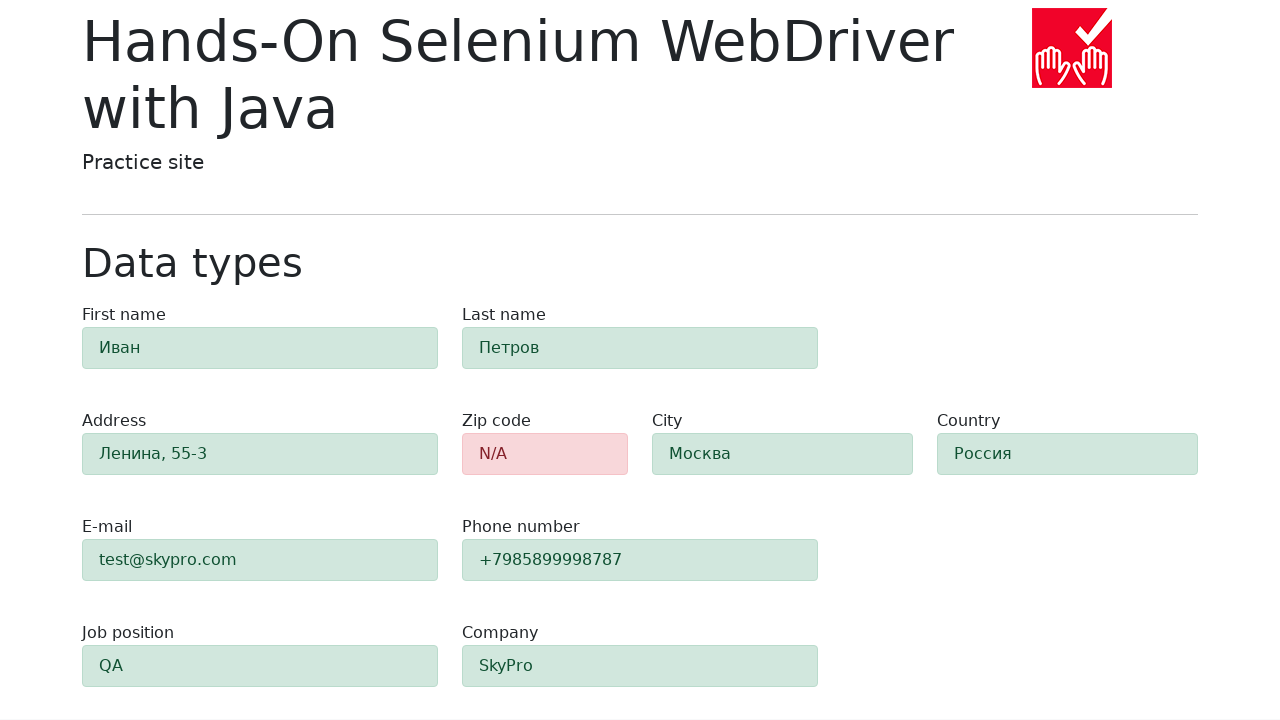

Waited for zip code field to show danger validation styling
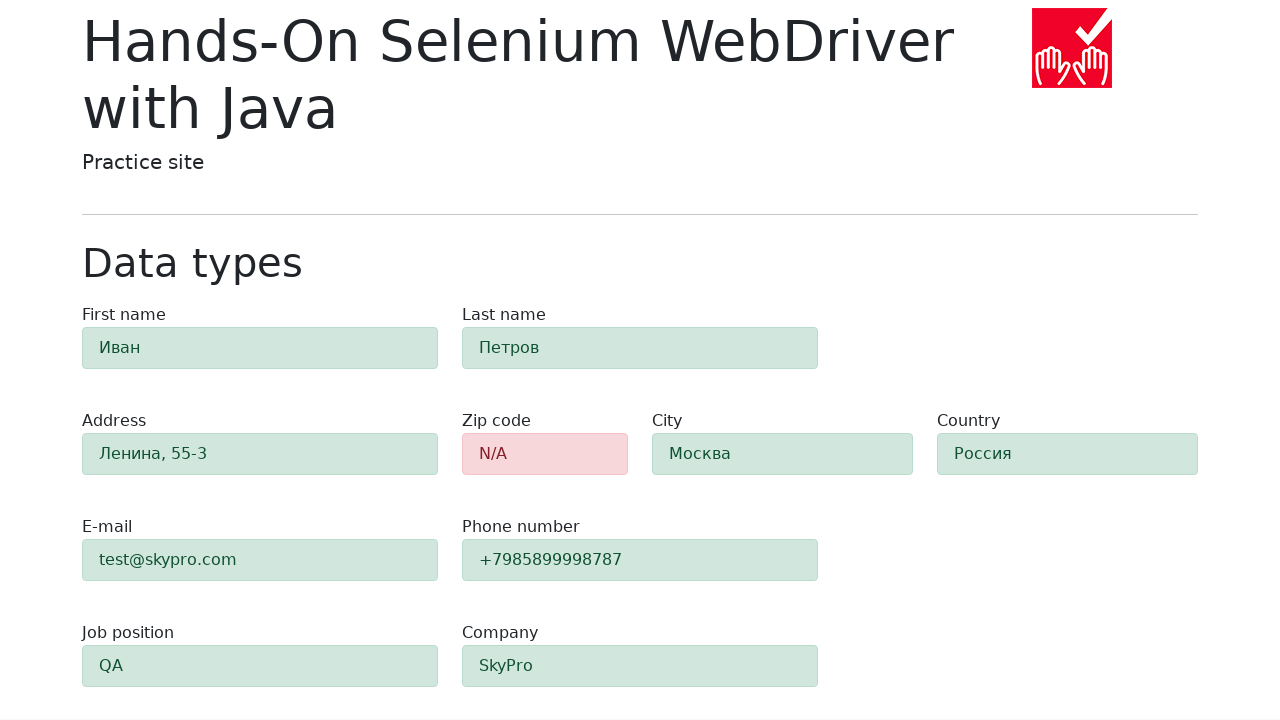

Verified zip code field has danger class due to empty value
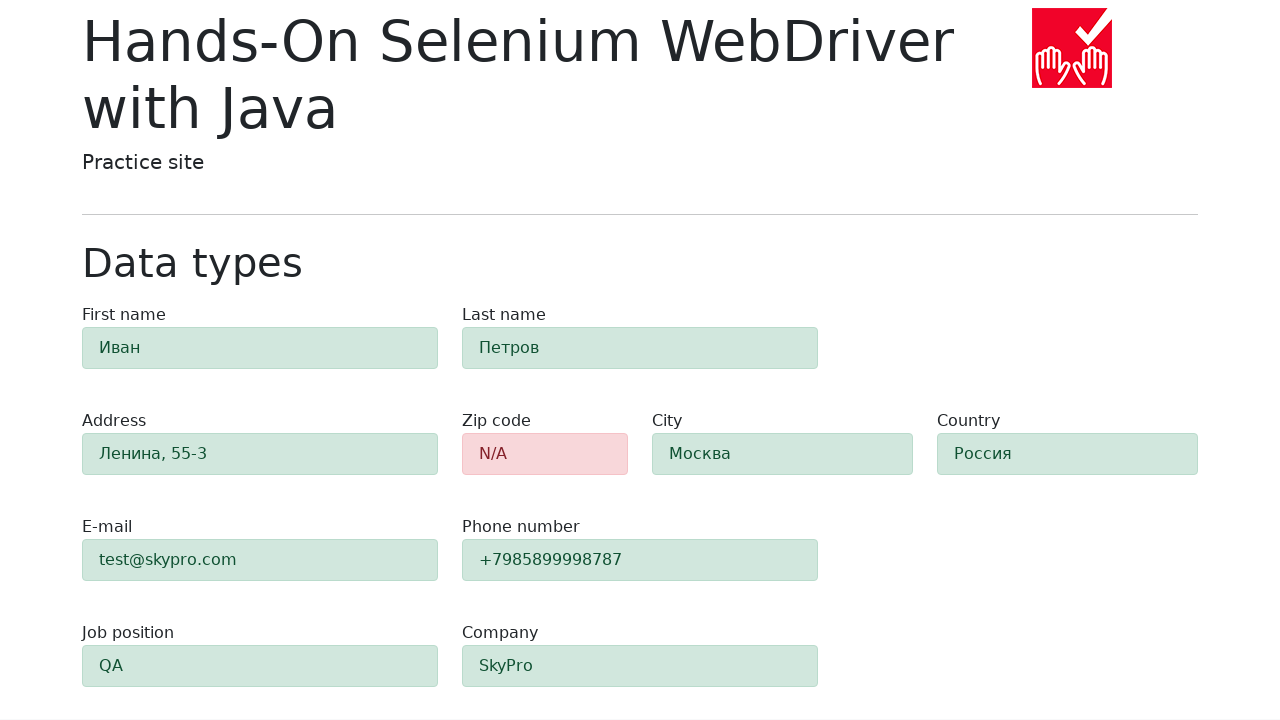

Verified first name field has success class
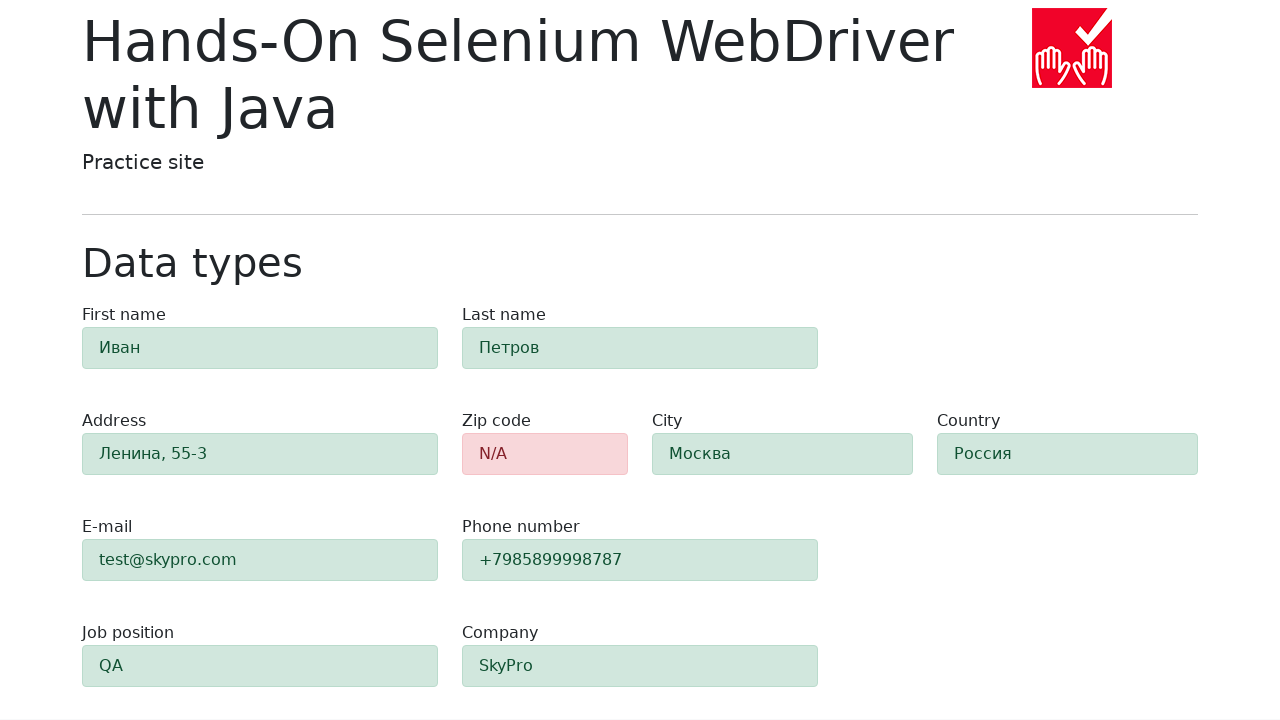

Verified last name field has success class
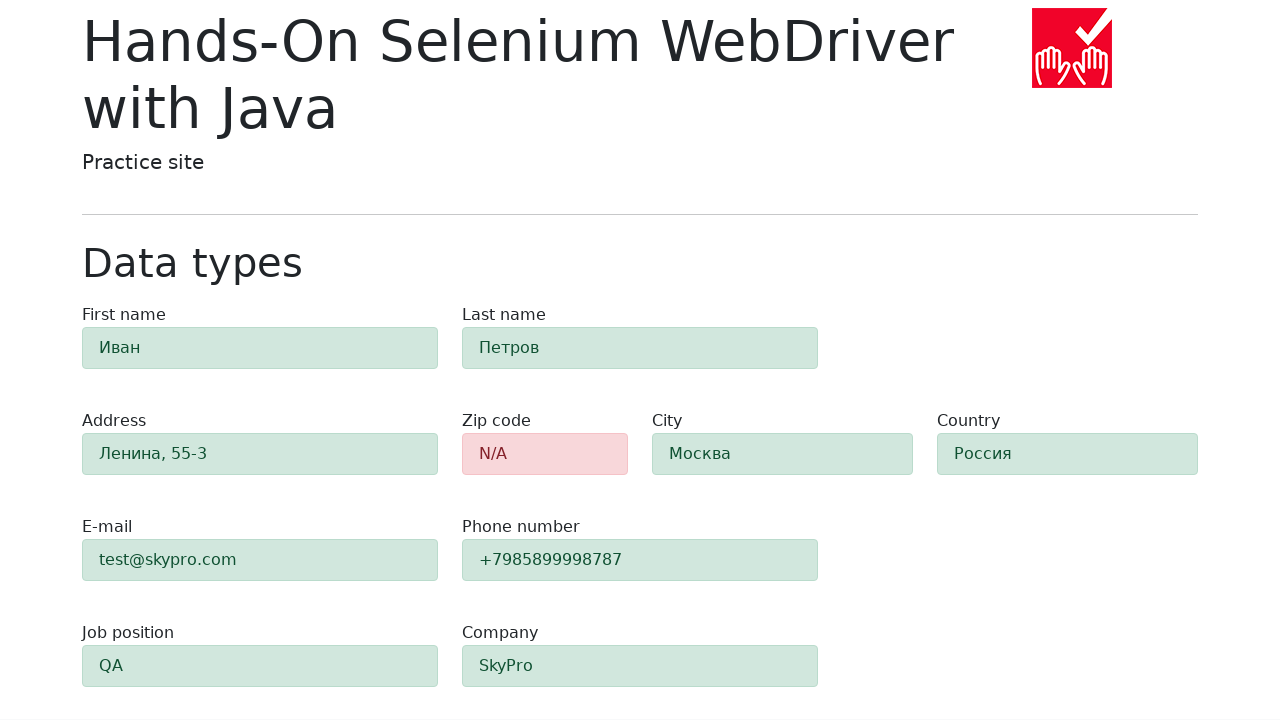

Verified address field has success class
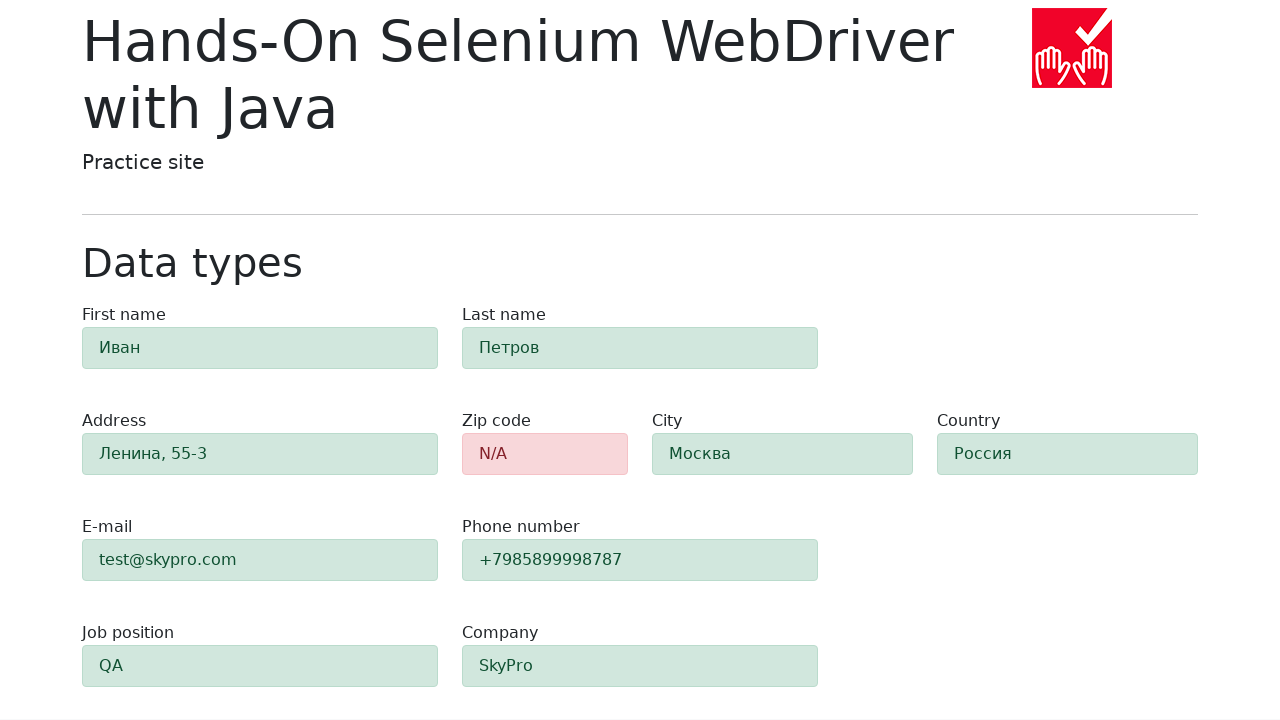

Verified email field has success class
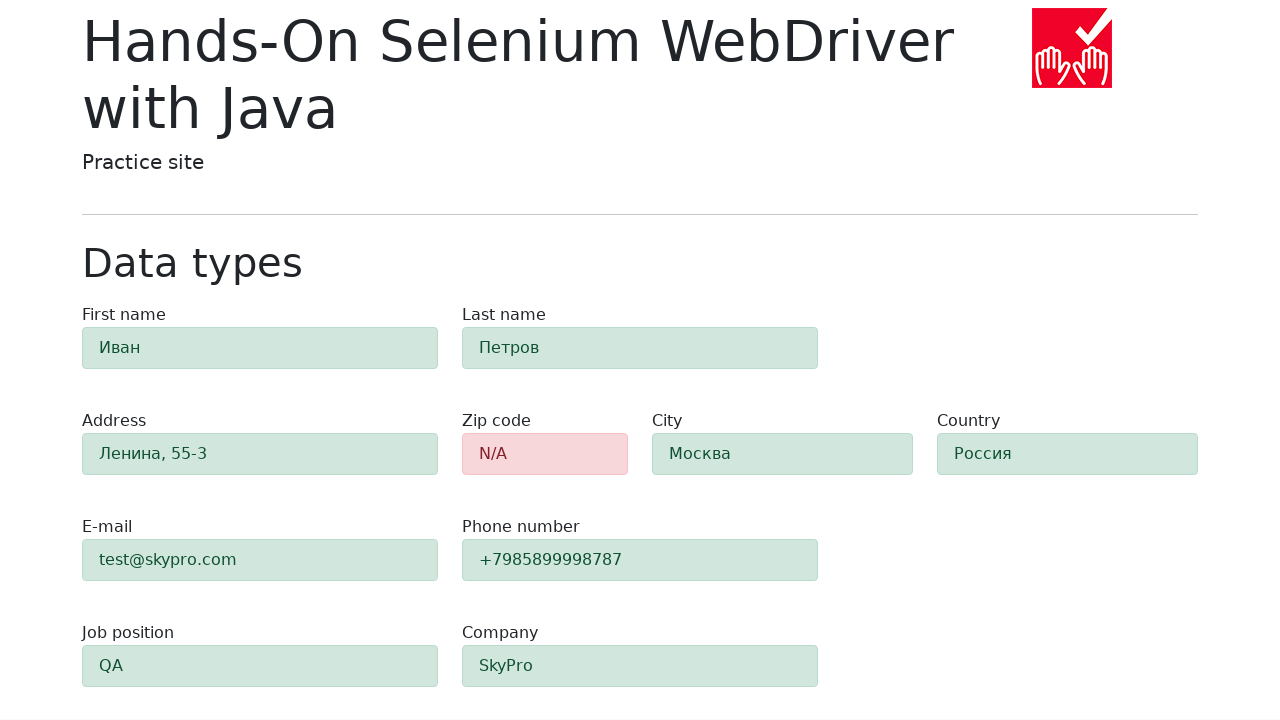

Verified phone field has success class
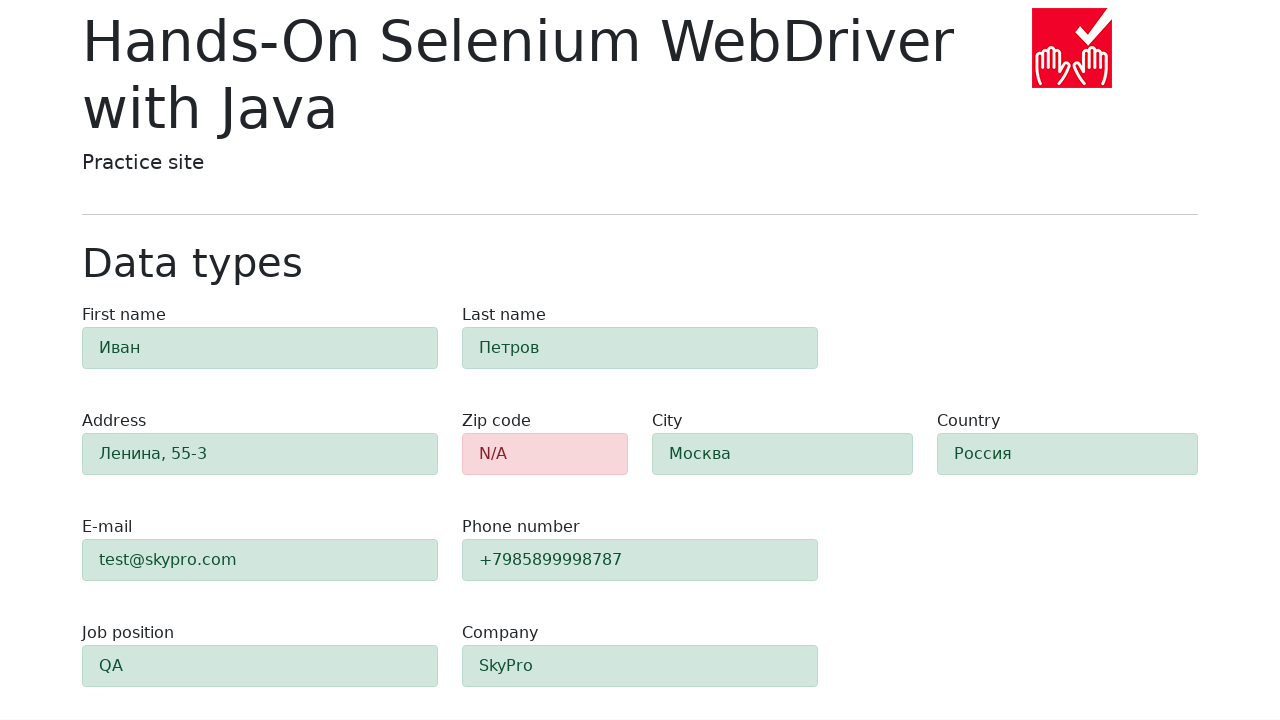

Verified city field has success class
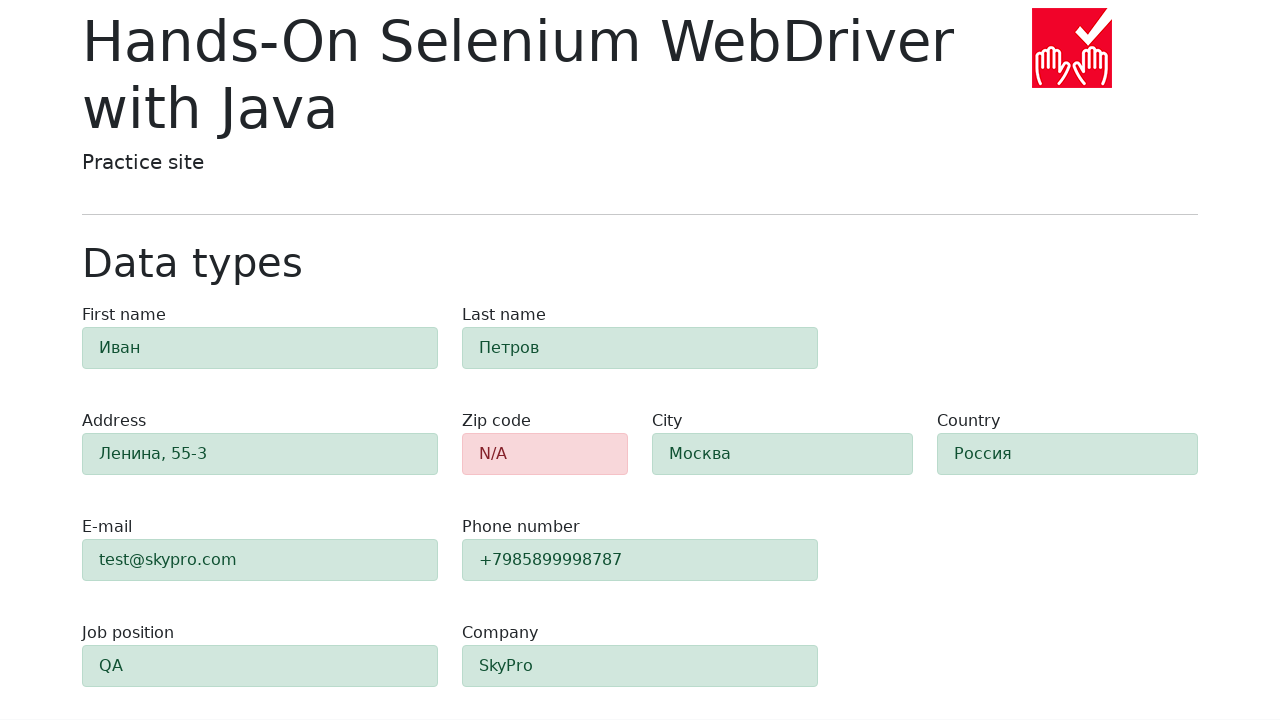

Verified country field has success class
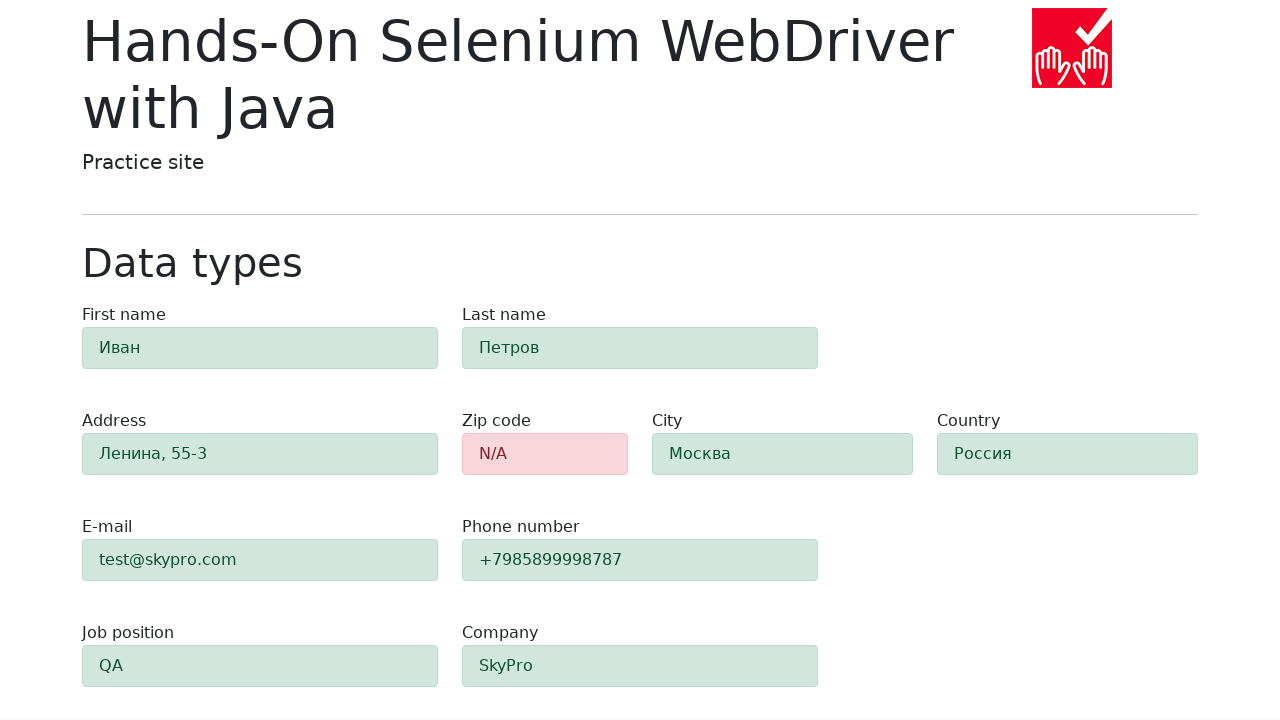

Verified job position field has success class
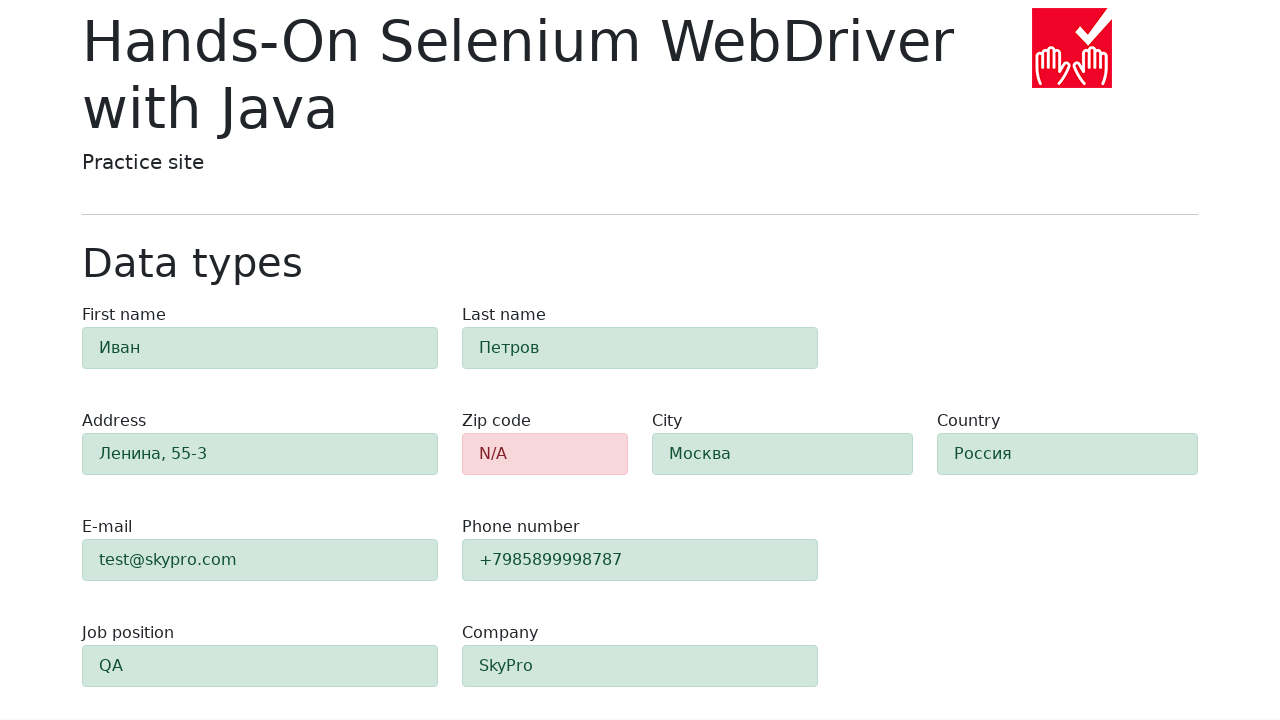

Verified company field has success class
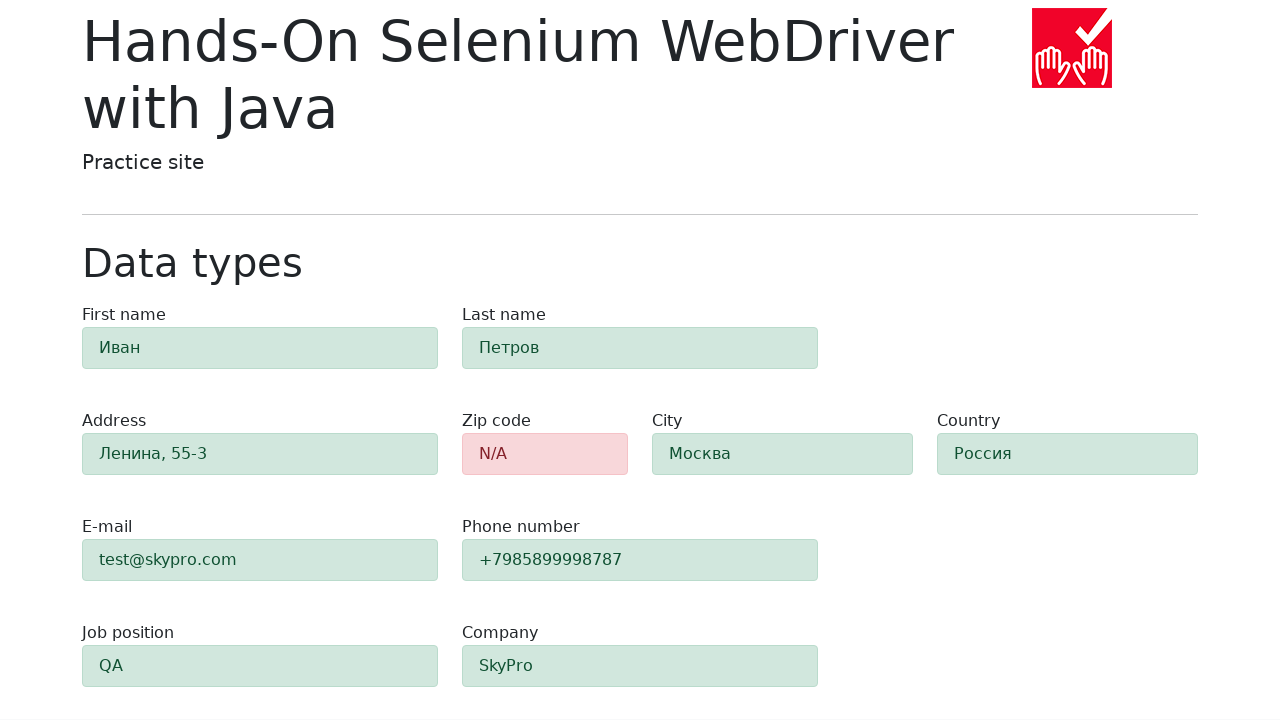

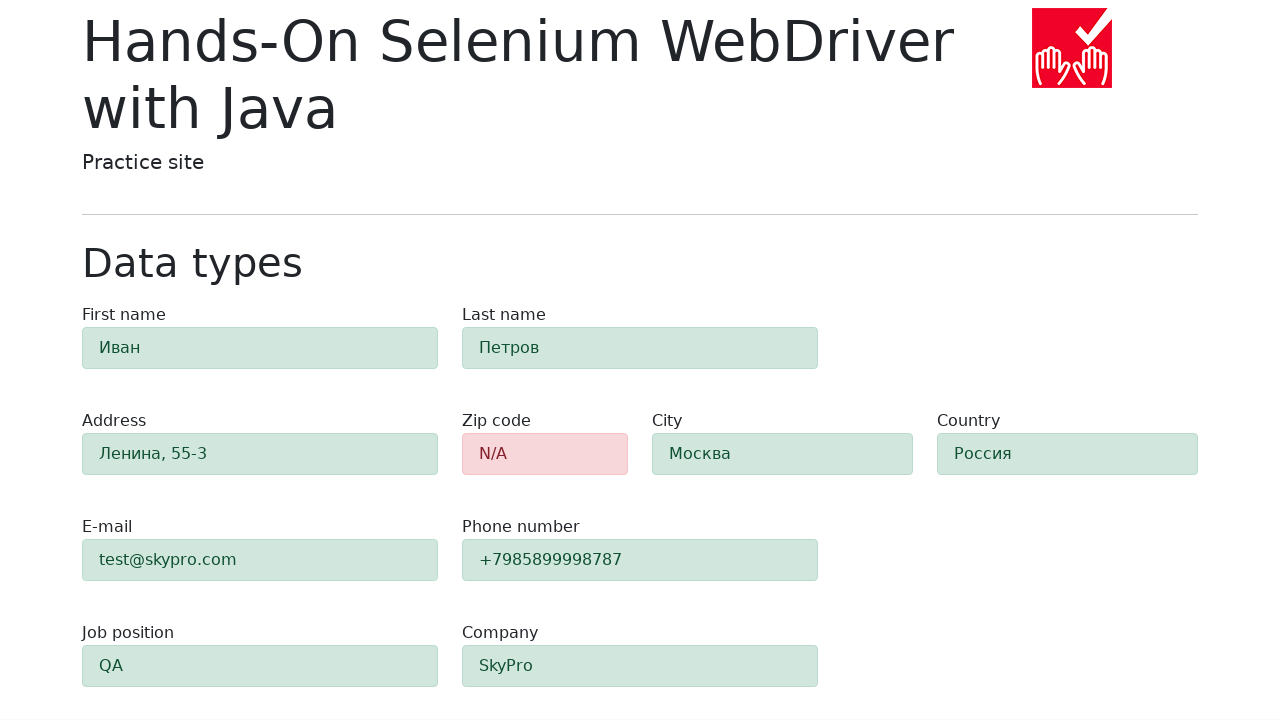